Creates a simple paste on Pastebin with "Hello from WebDriver" text, sets expiration to 10 minutes, and adds a title.

Starting URL: https://pastebin.com/

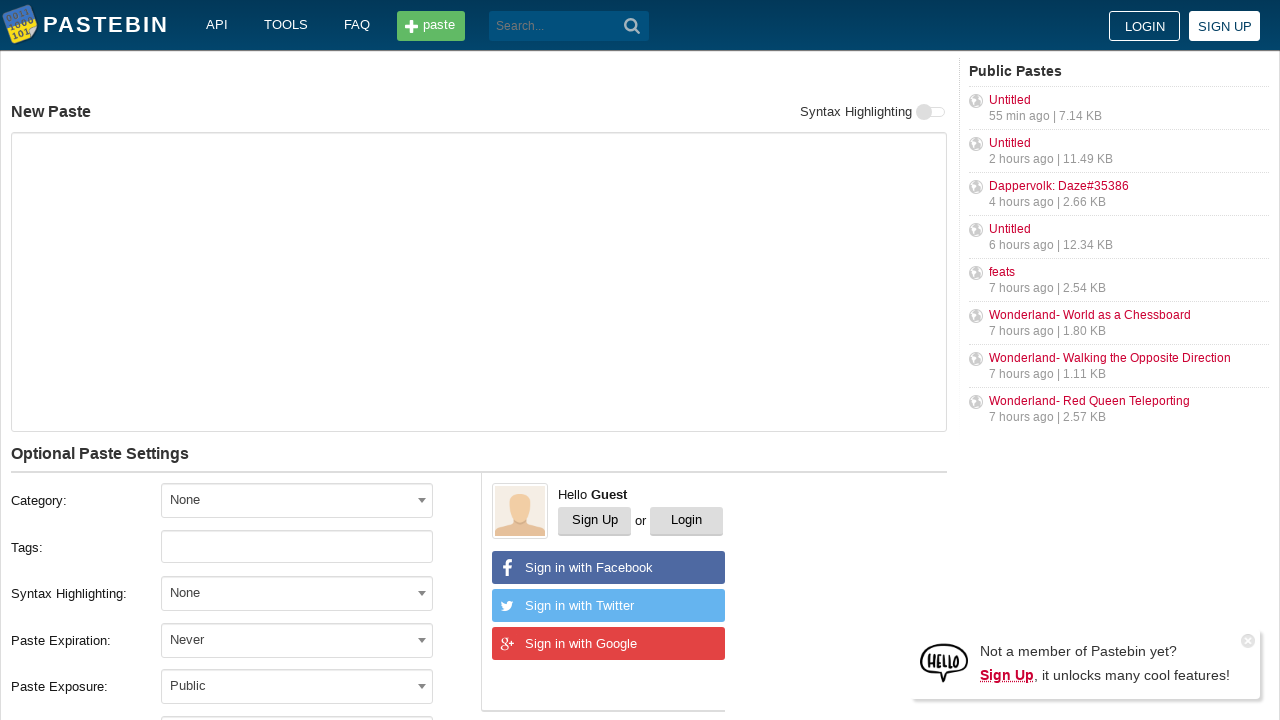

Filled paste content with 'Hello from WebDriver' on #postform-text
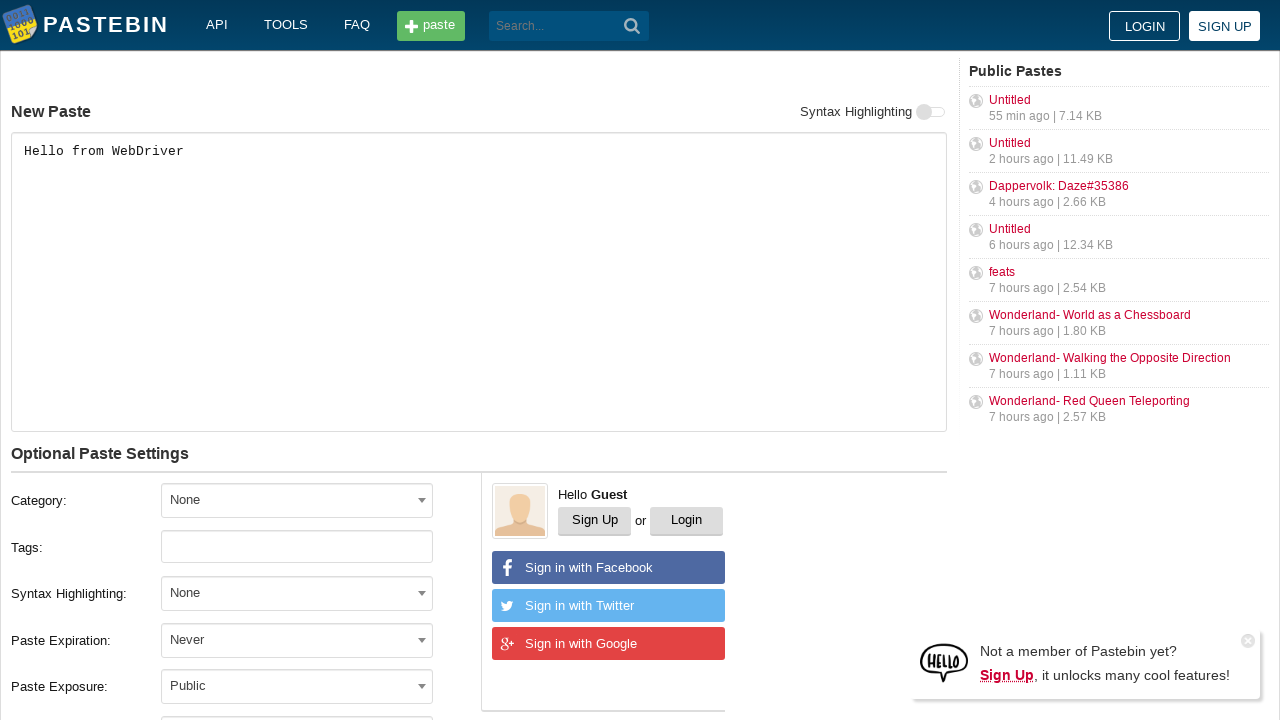

Clicked expiration dropdown at (297, 640) on #select2-postform-expiration-container
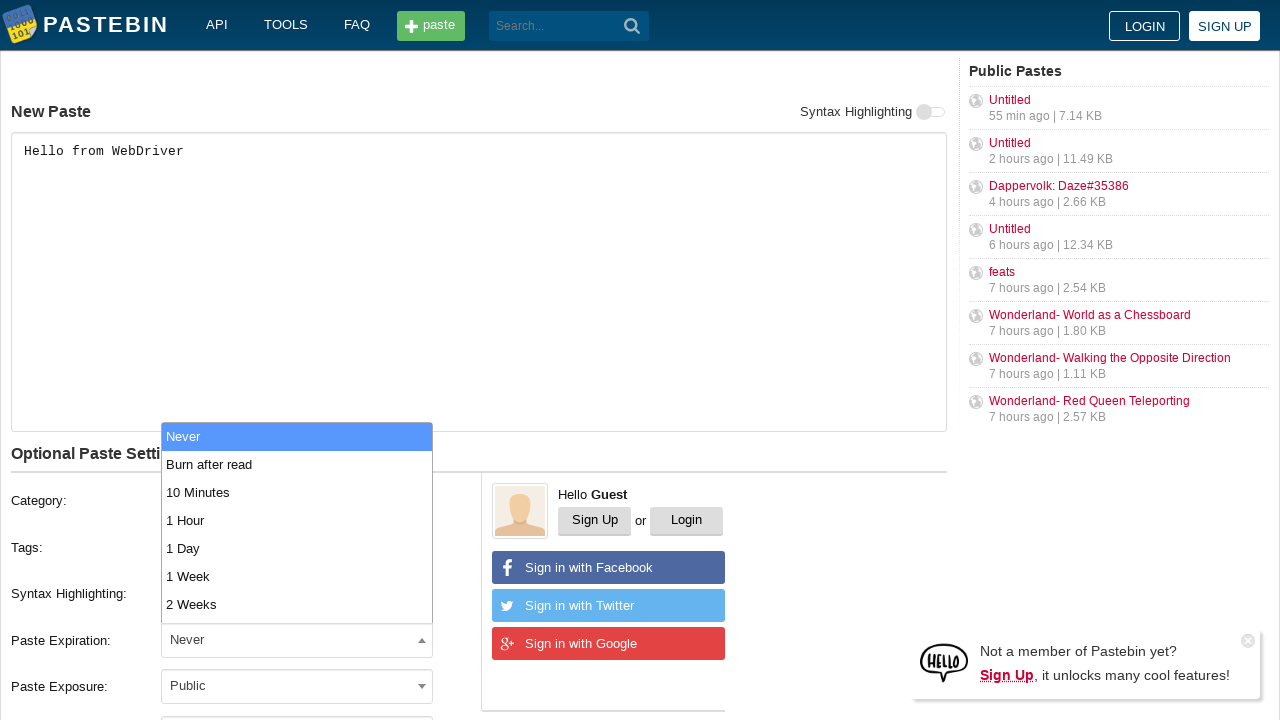

Selected '10 Minutes' from expiration dropdown at (297, 492) on xpath=//li[text()='10 Minutes']
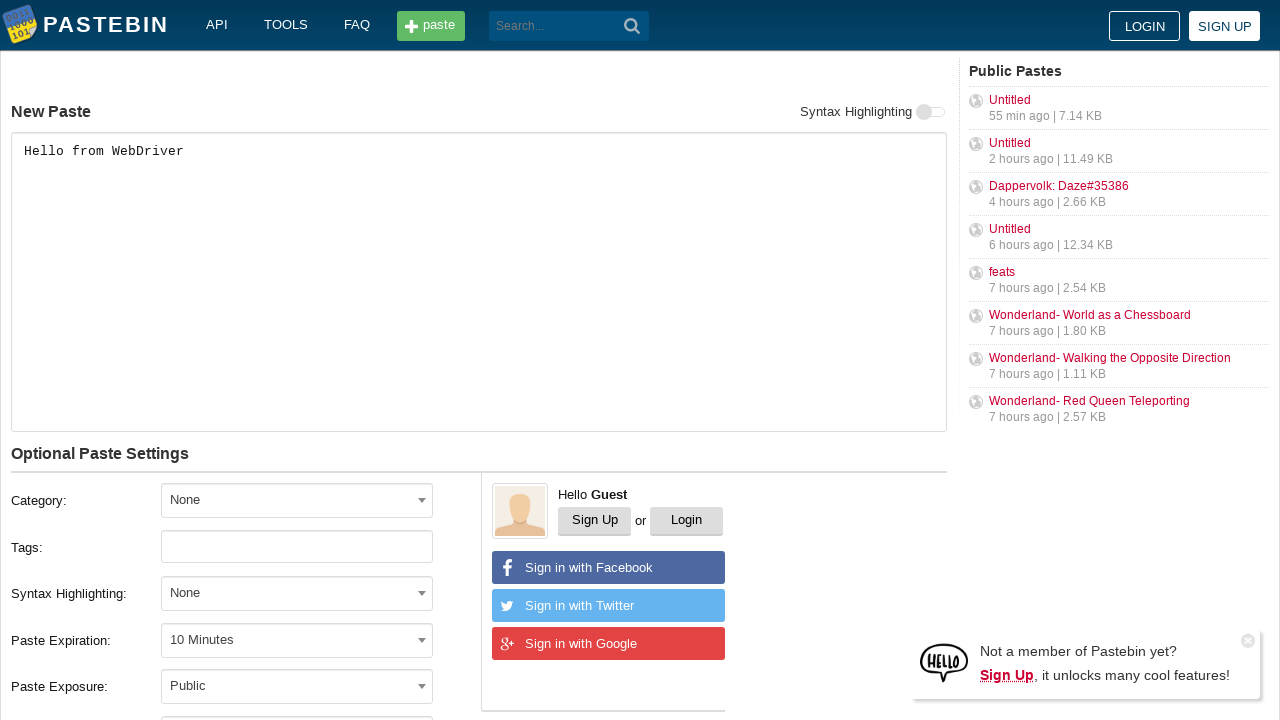

Filled paste title with 'helloweb' on #postform-name
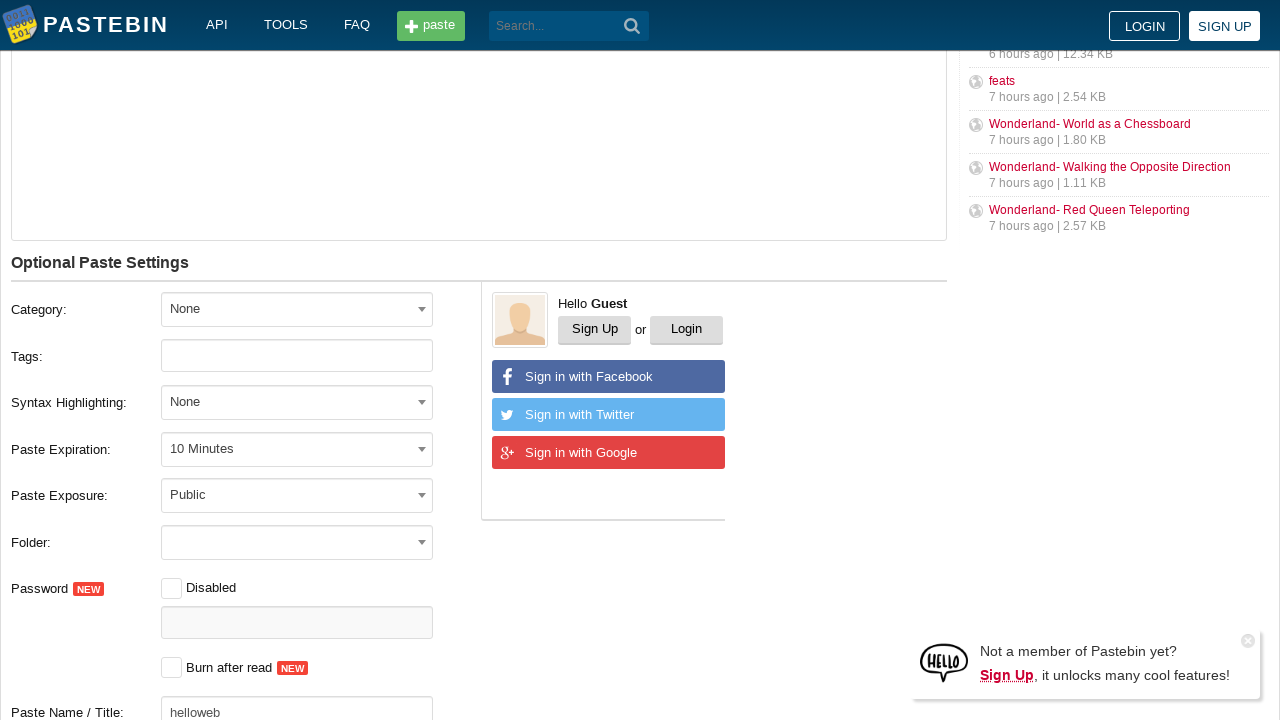

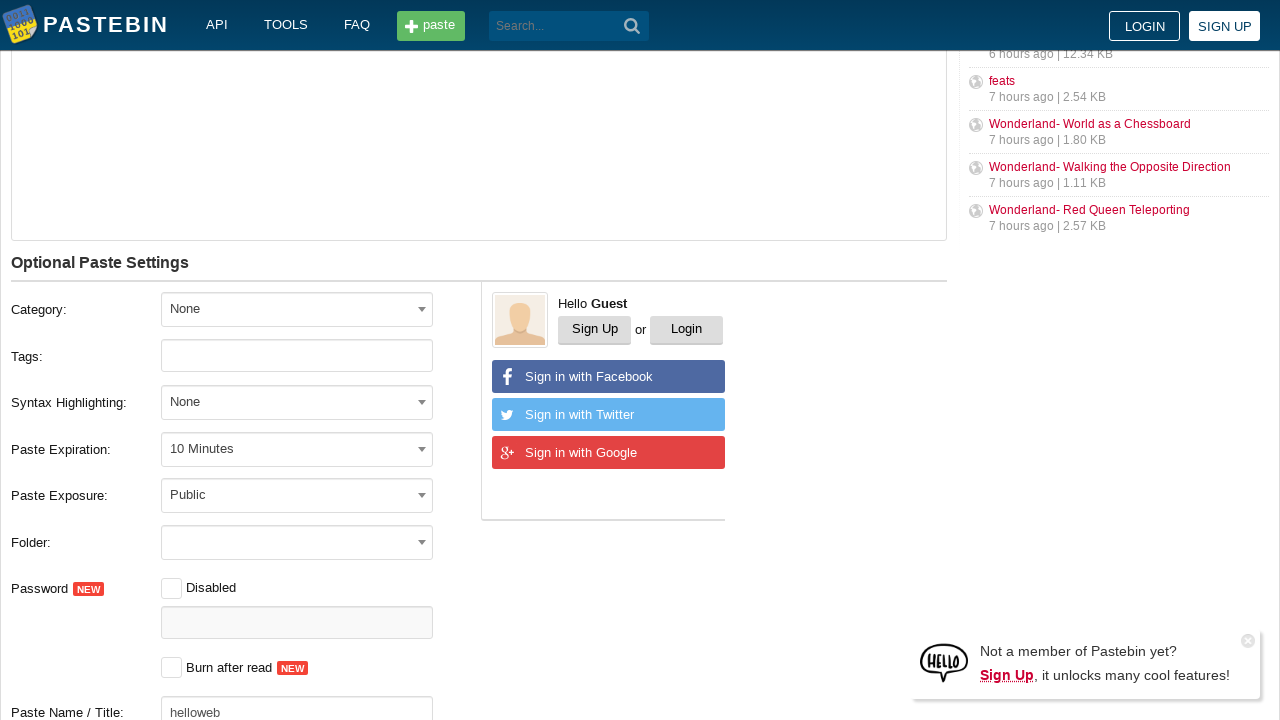